Tests confirm JavaScript alert by clicking the Confirm Alert button and dismissing it with Cancel

Starting URL: https://v1.training-support.net/selenium/javascript-alerts

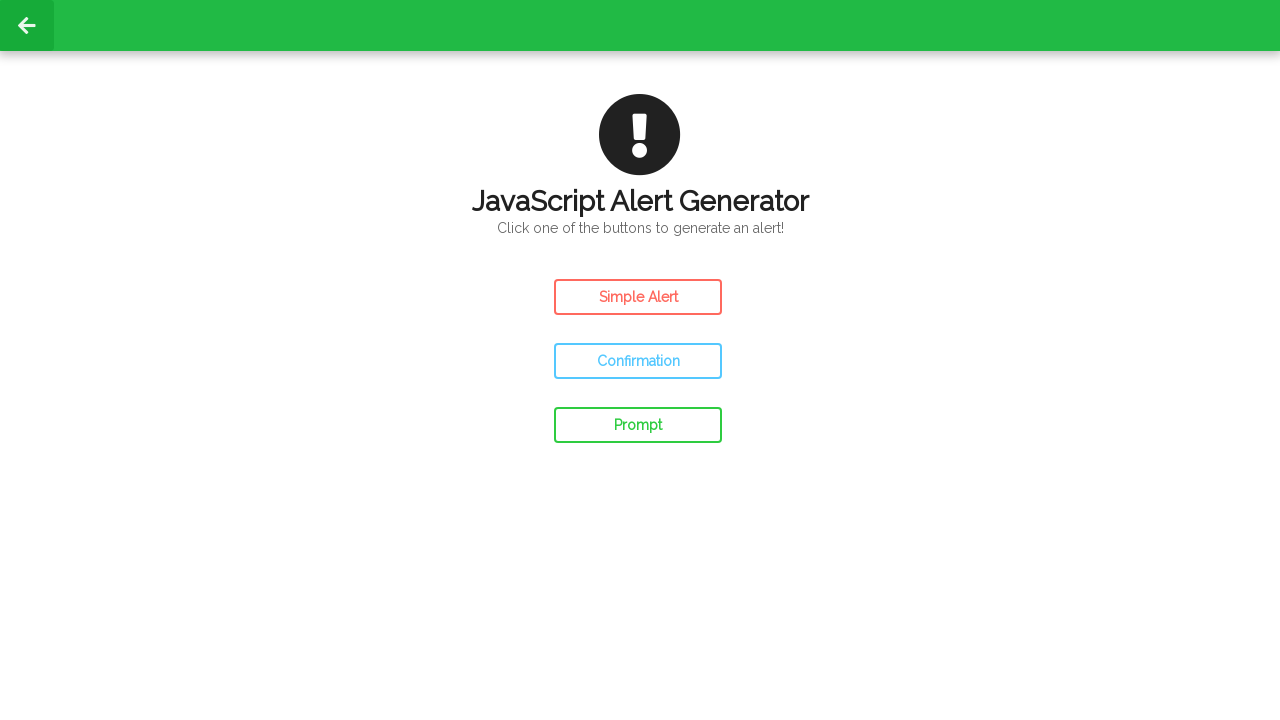

Set up dialog handler to dismiss confirm dialog
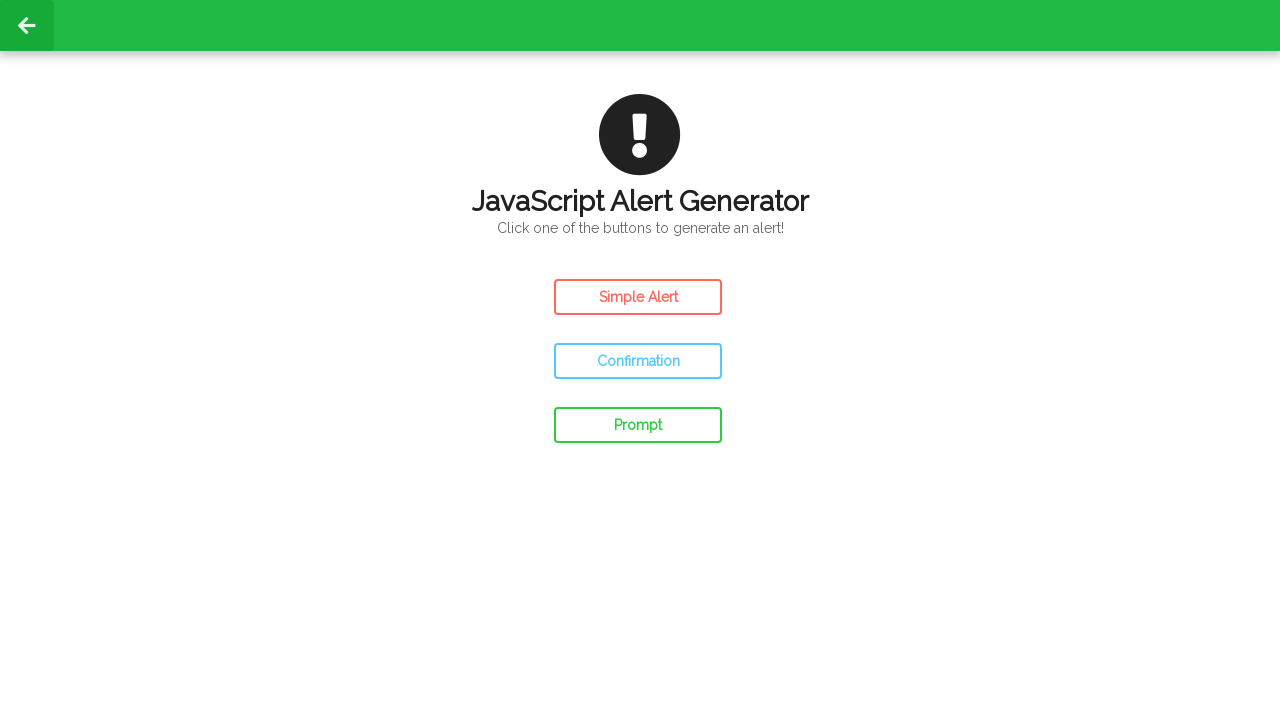

Clicked the Confirm Alert button at (638, 361) on #confirm
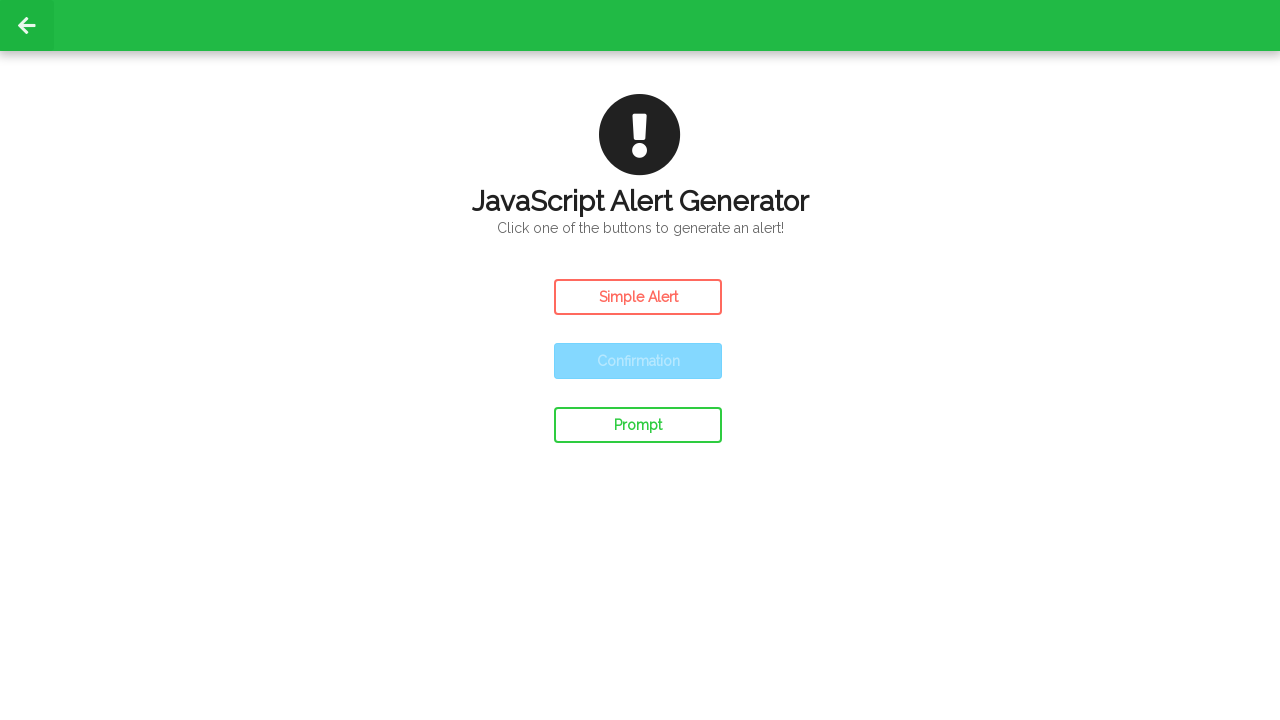

Result text appeared after dismissing confirm dialog with Cancel
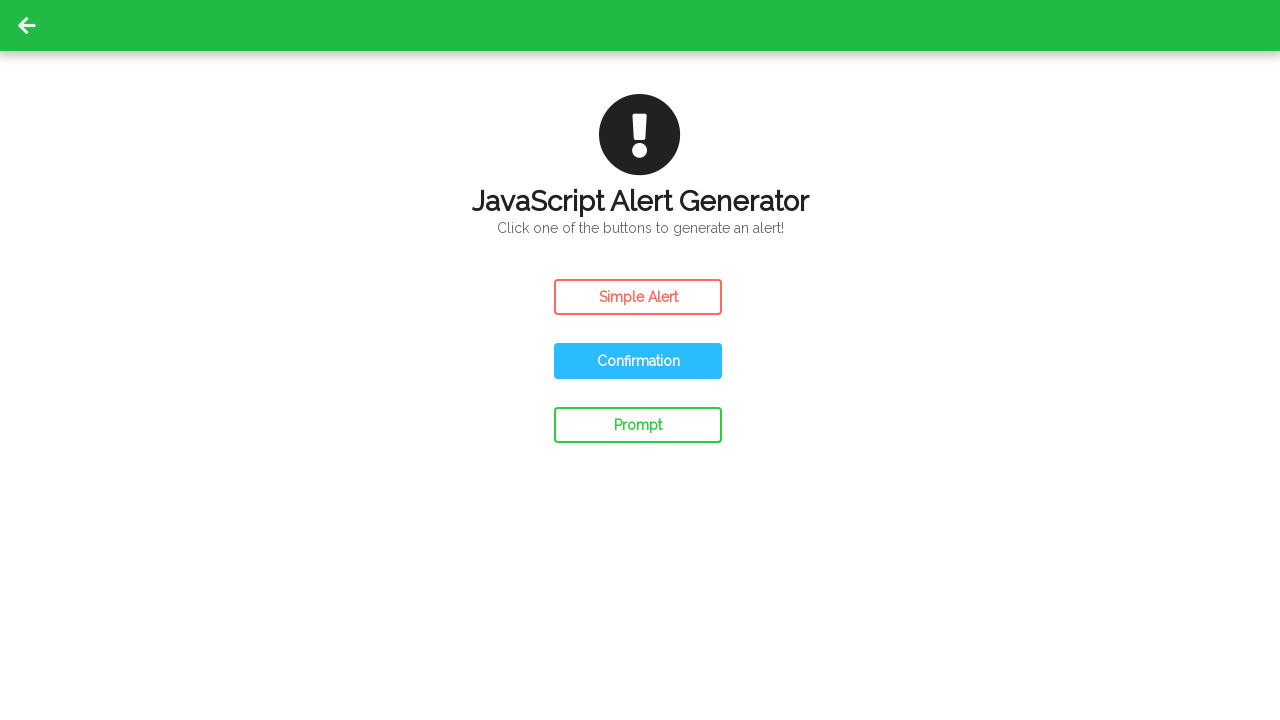

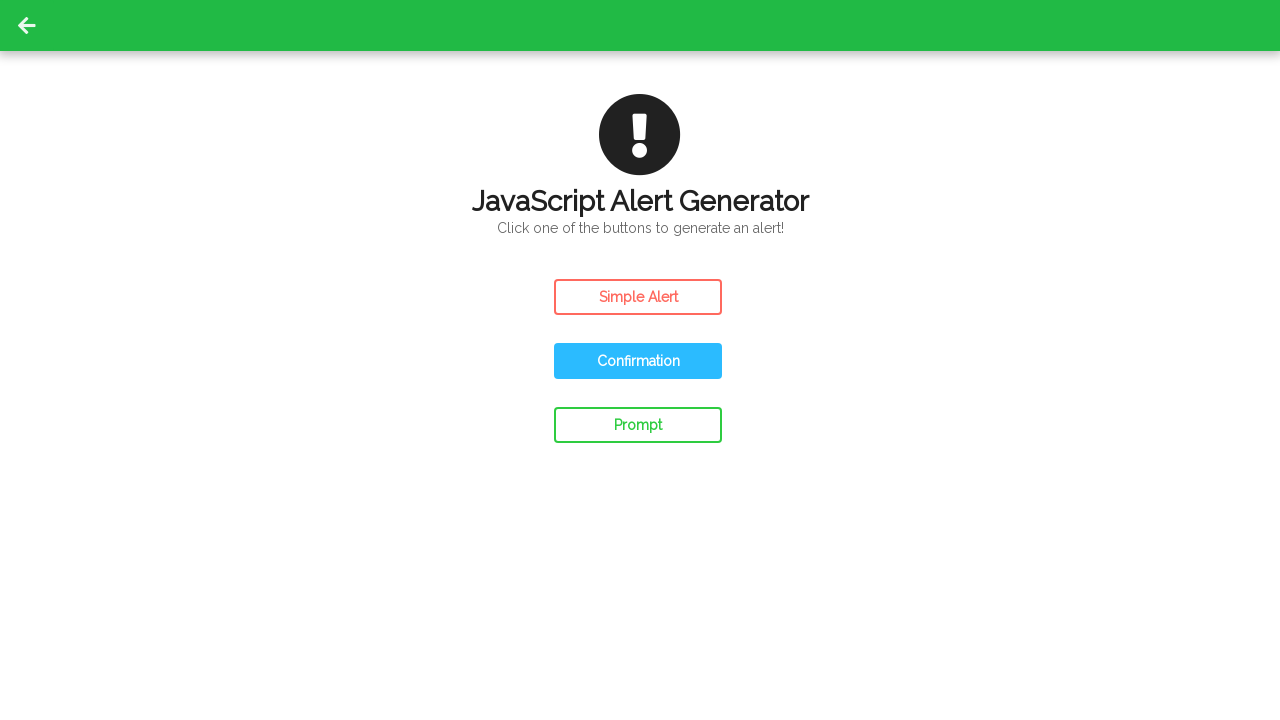